Fills out a practice form with personal information including name, email, gender, phone number, date of birth, subjects, hobbies, address, and state/city selections, then verifies the submitted data appears in a results table.

Starting URL: https://demoqa.com/automation-practice-form

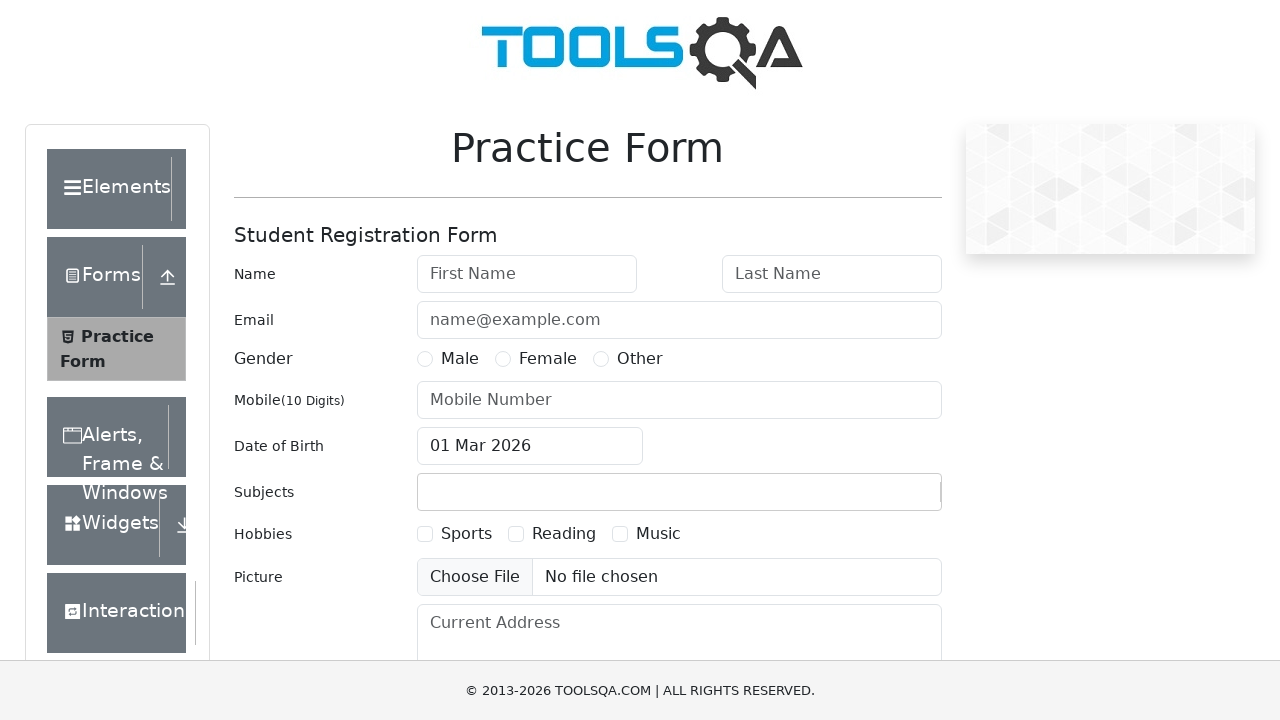

Filled first name field with 'Igor' on #firstName
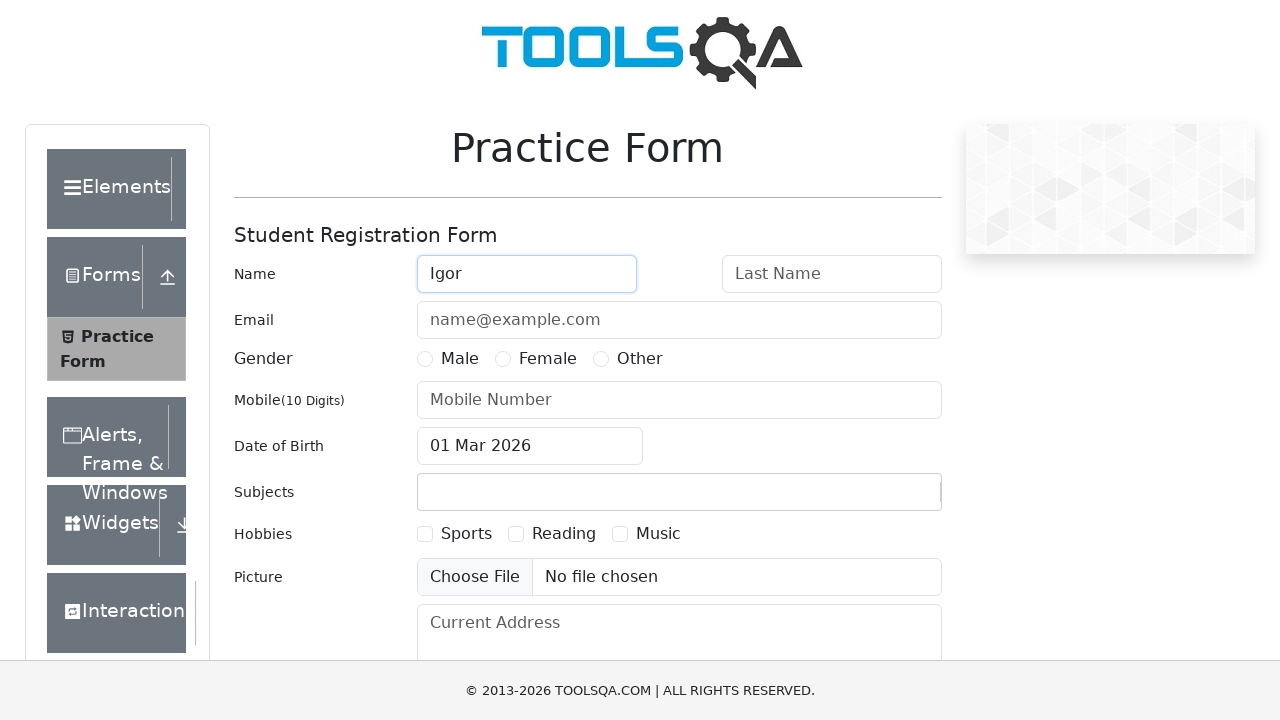

Filled last name field with 'Evsin' on #lastName
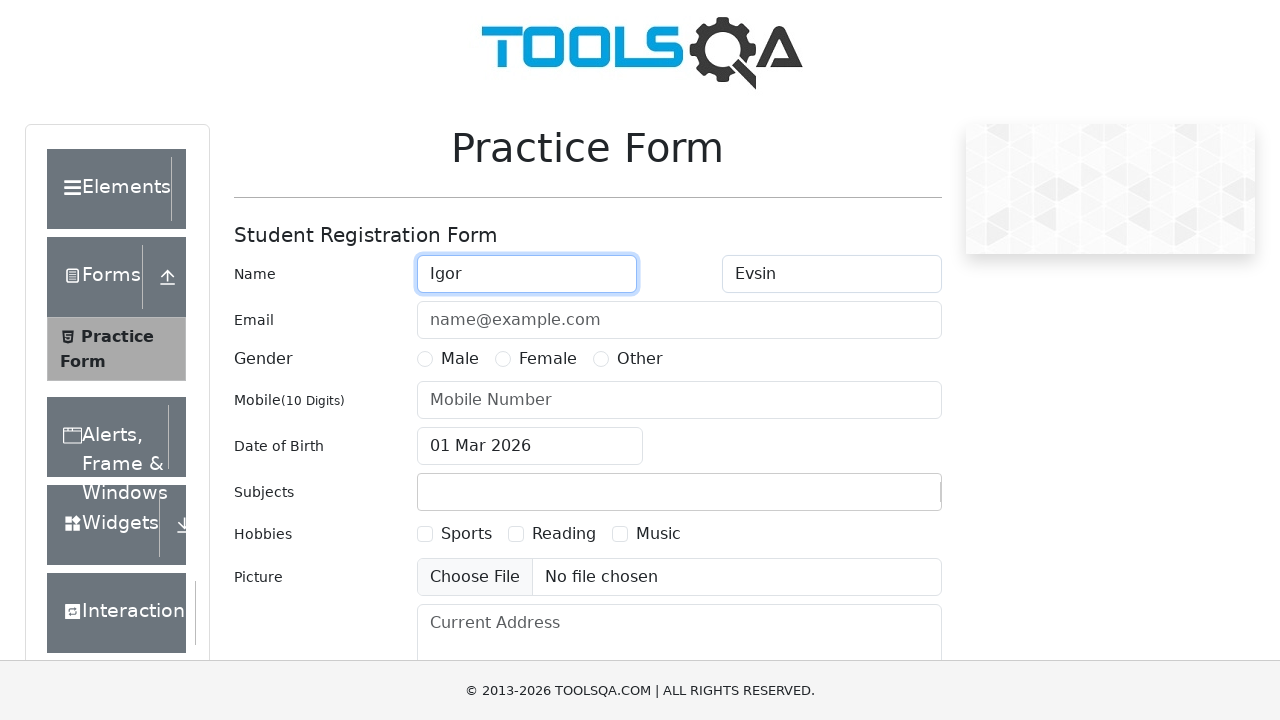

Filled email field with 'Evsin19@gmail.com' on #userEmail
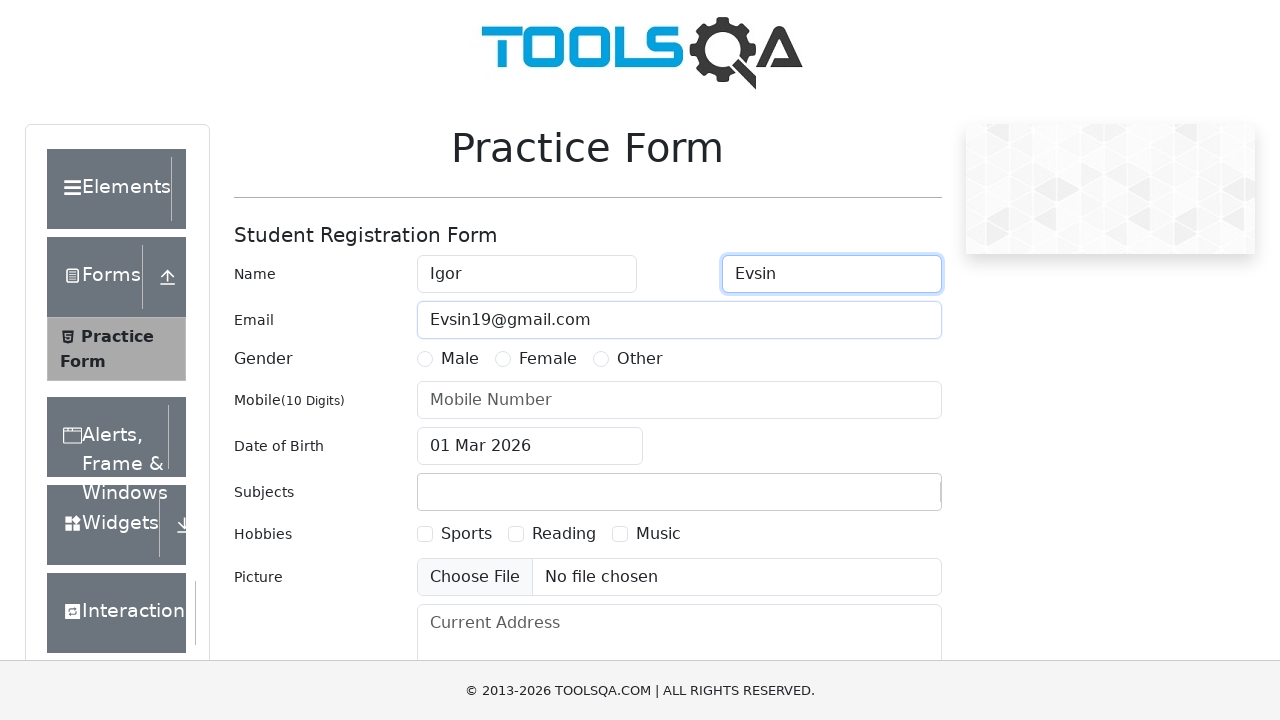

Selected Male gender option at (460, 359) on label[for='gender-radio-1']
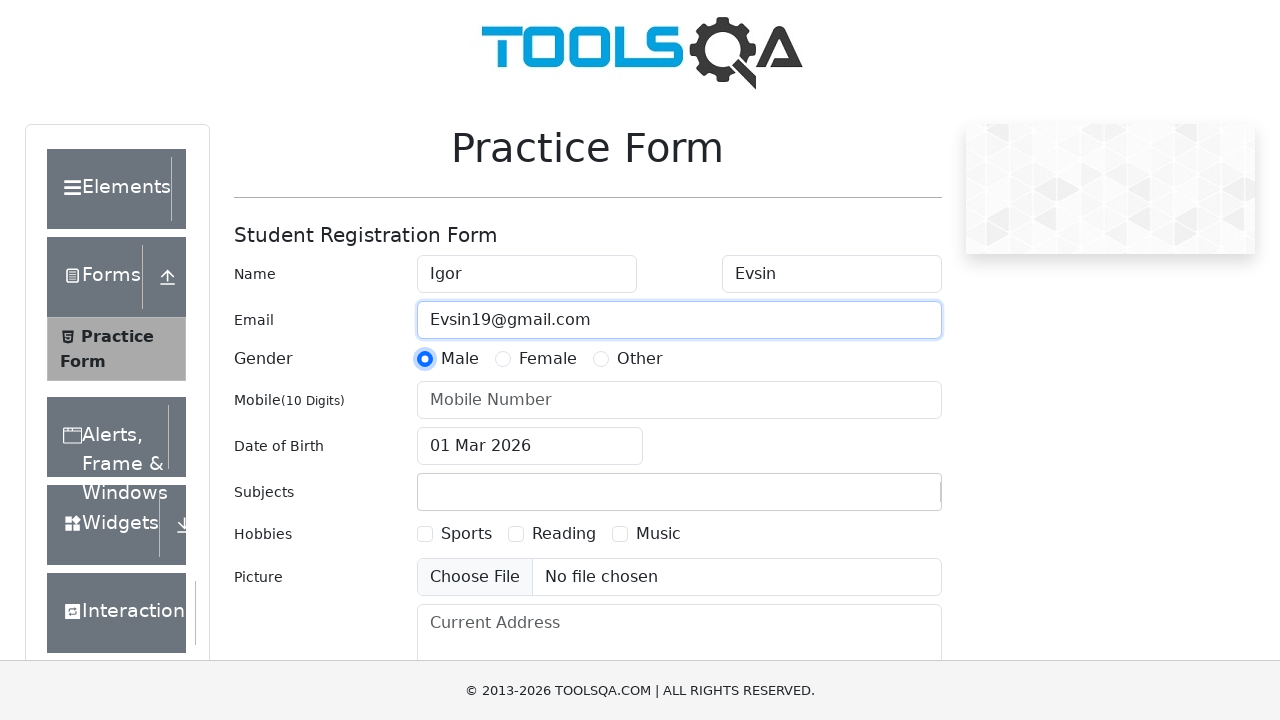

Filled phone number field with '0000000000' on #userNumber
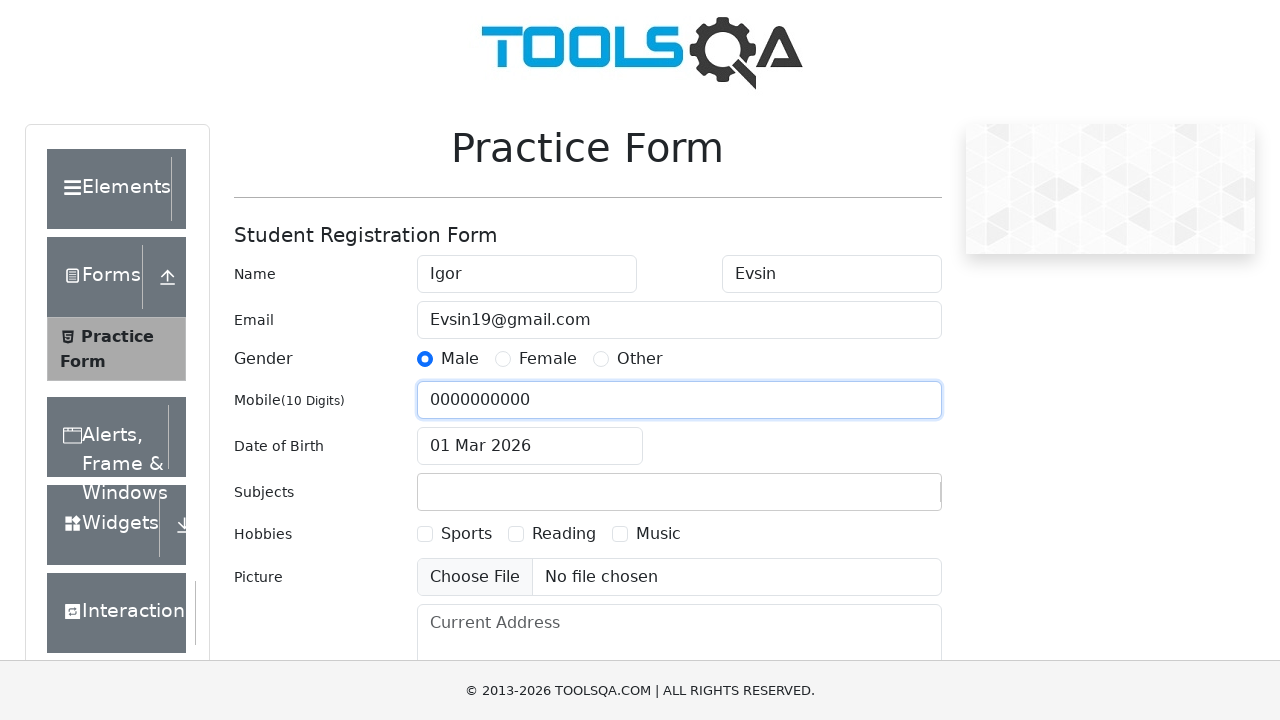

Opened date picker for date of birth at (530, 446) on #dateOfBirthInput
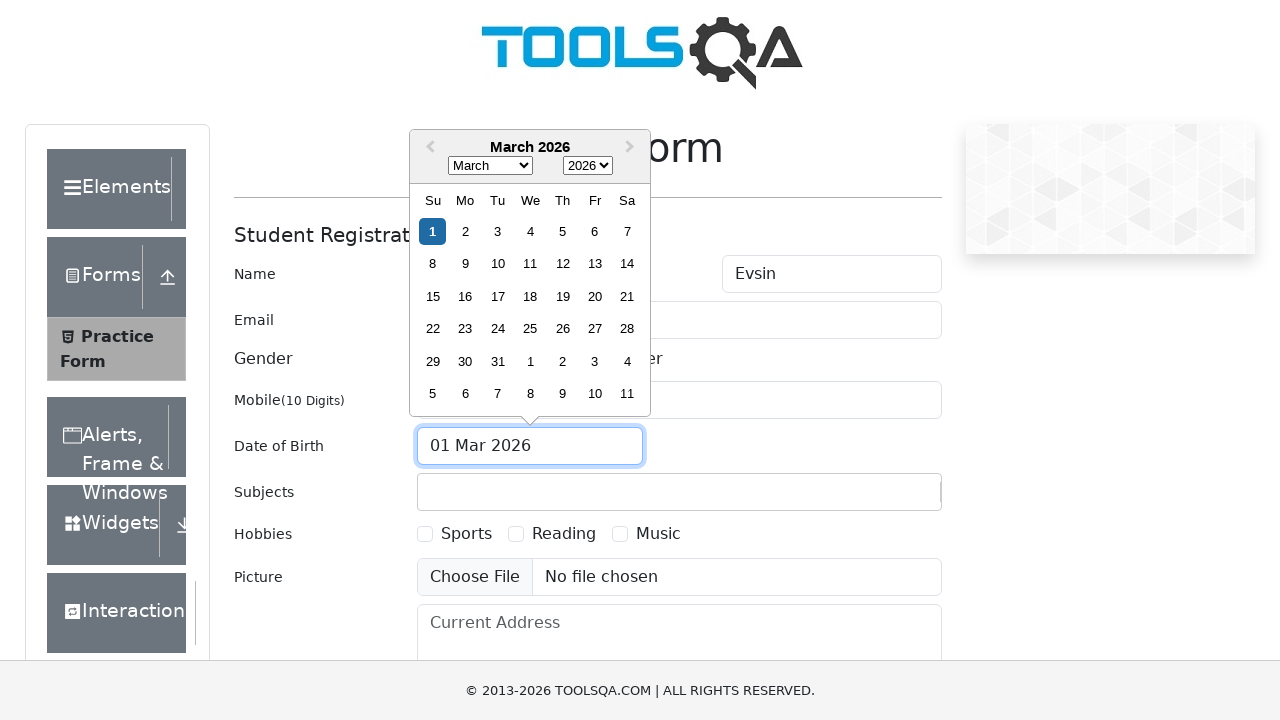

Selected year 1998 in date picker on .react-datepicker__year-select
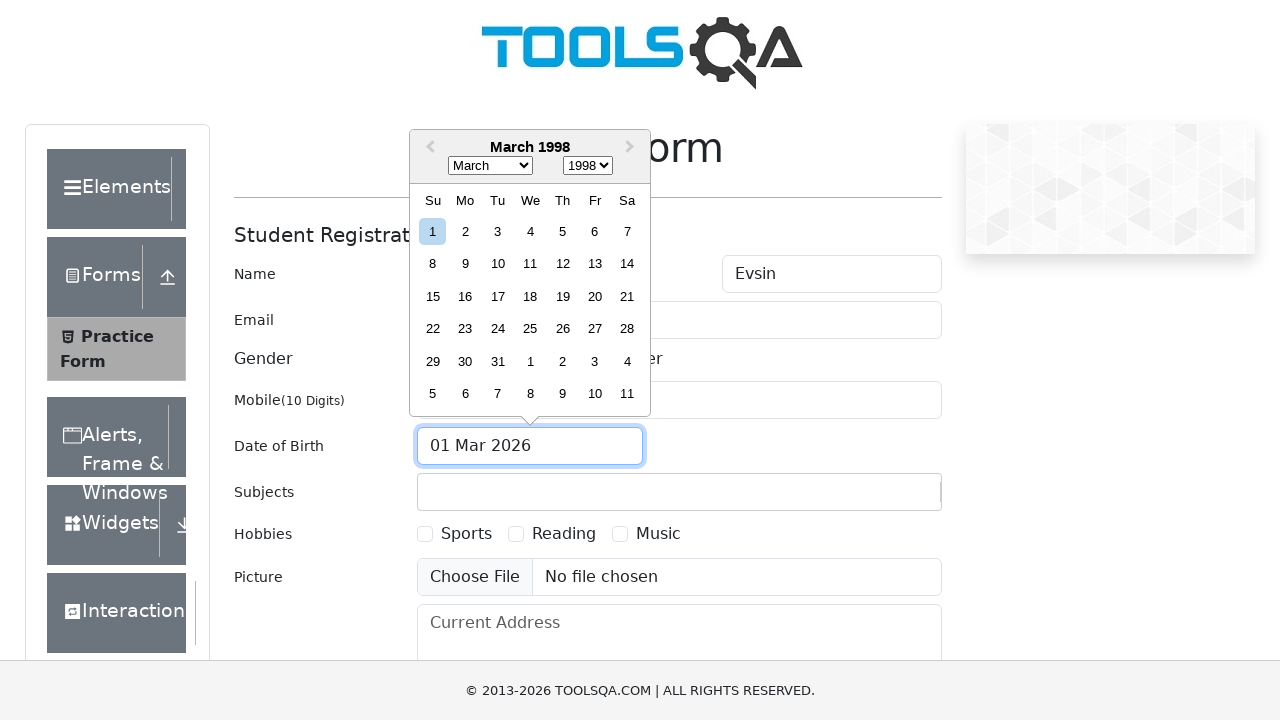

Selected month October in date picker on .react-datepicker__month-select
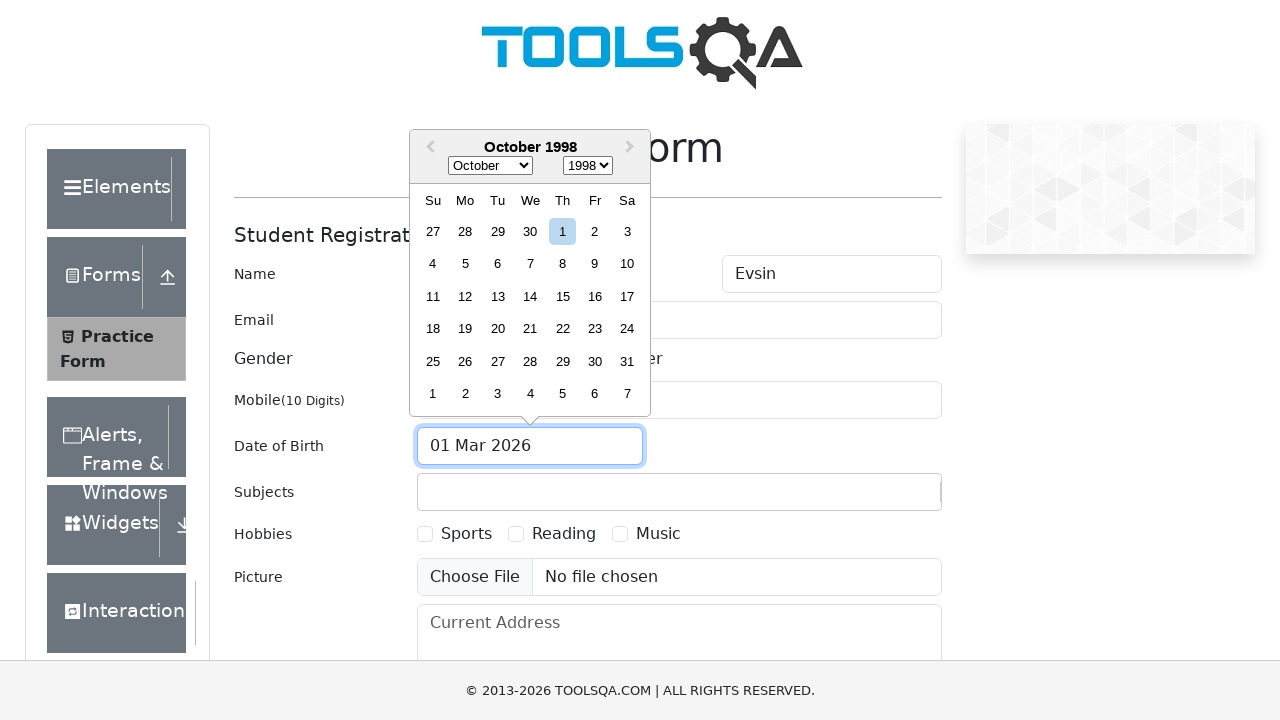

Selected day 20 in date picker at (498, 329) on .react-datepicker__month .react-datepicker__day--020
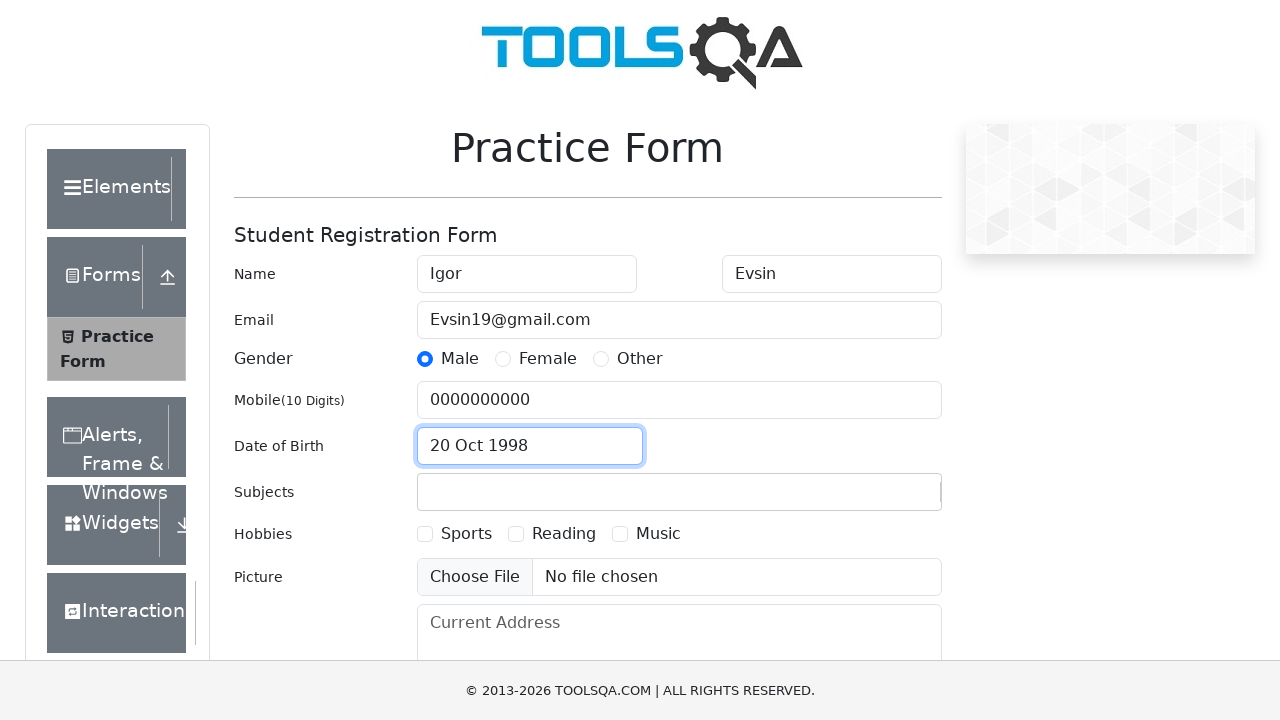

Clicked subjects container at (679, 492) on #subjectsContainer
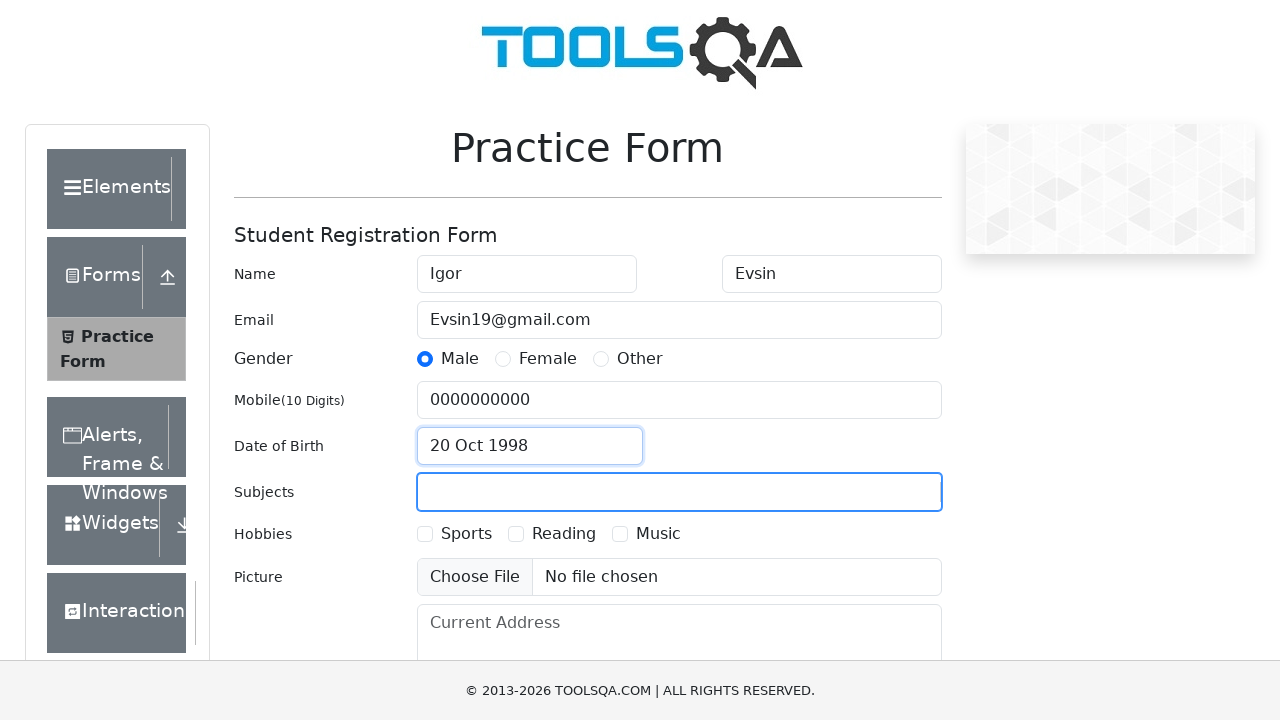

Filled subjects input with 'English' on #subjectsInput
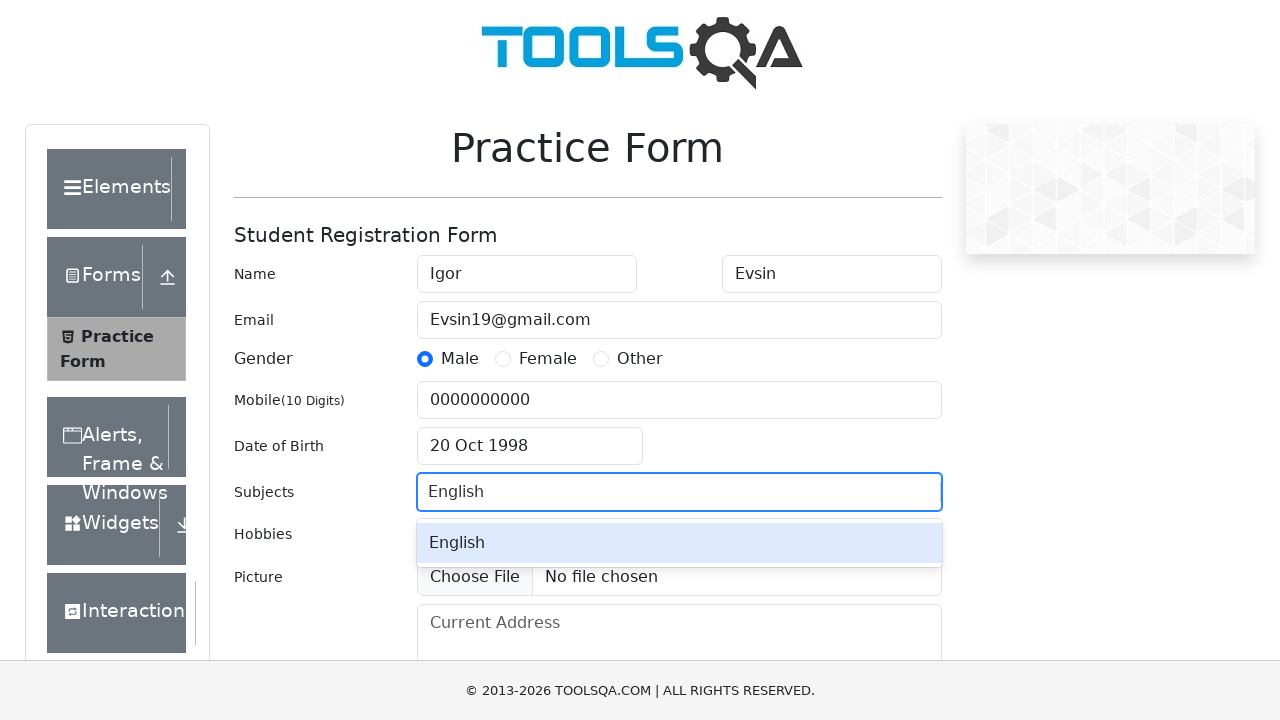

Pressed Enter to add English subject on #subjectsInput
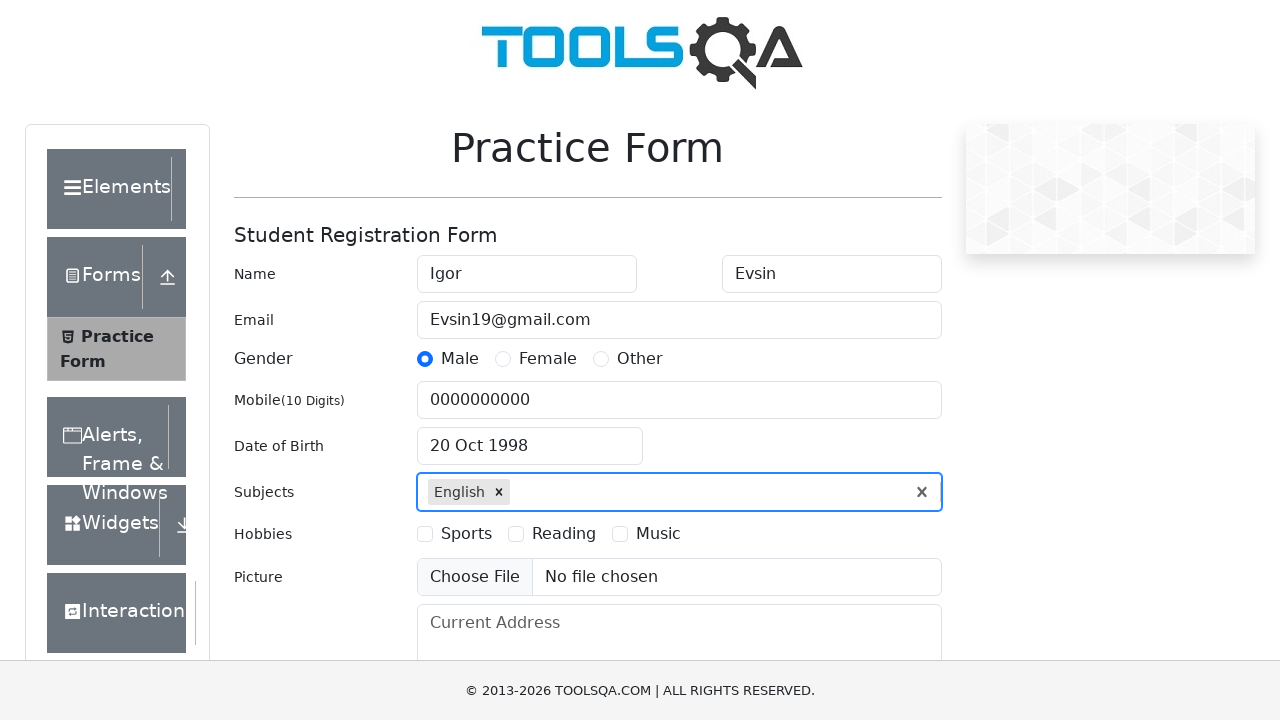

Selected Sports hobby at (466, 534) on label[for='hobbies-checkbox-1']
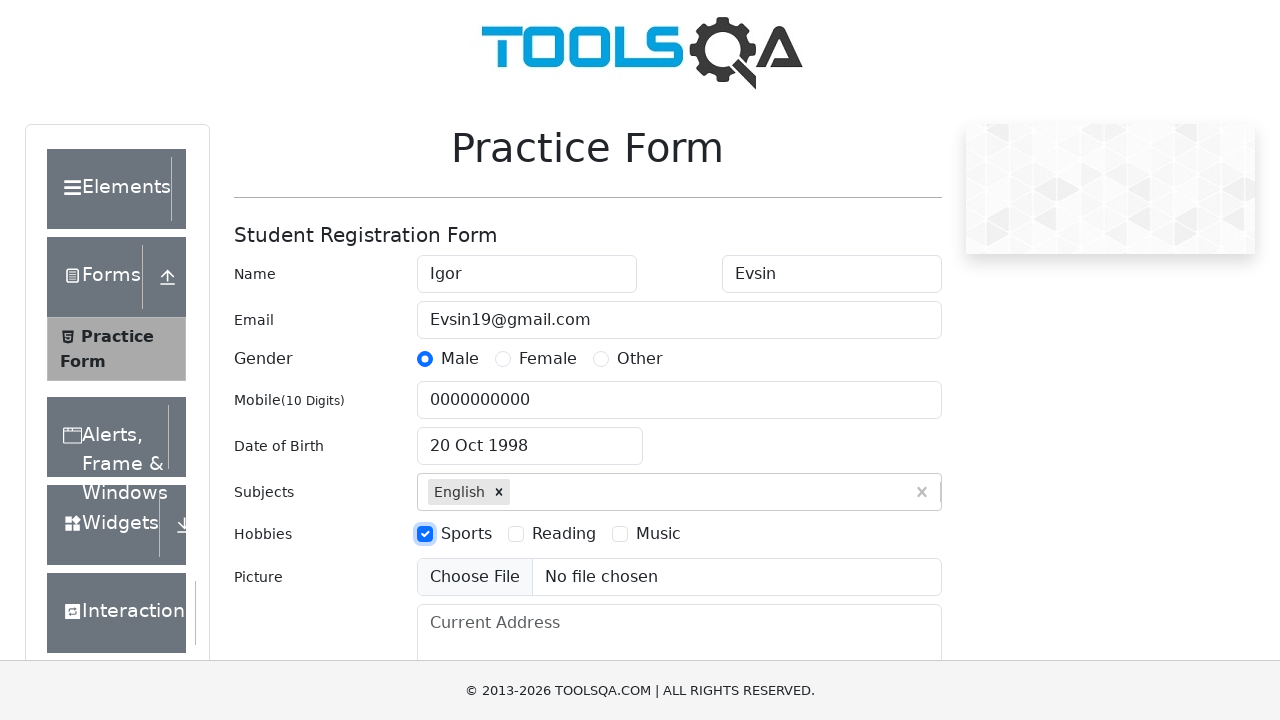

Selected Music hobby at (658, 534) on label[for='hobbies-checkbox-3']
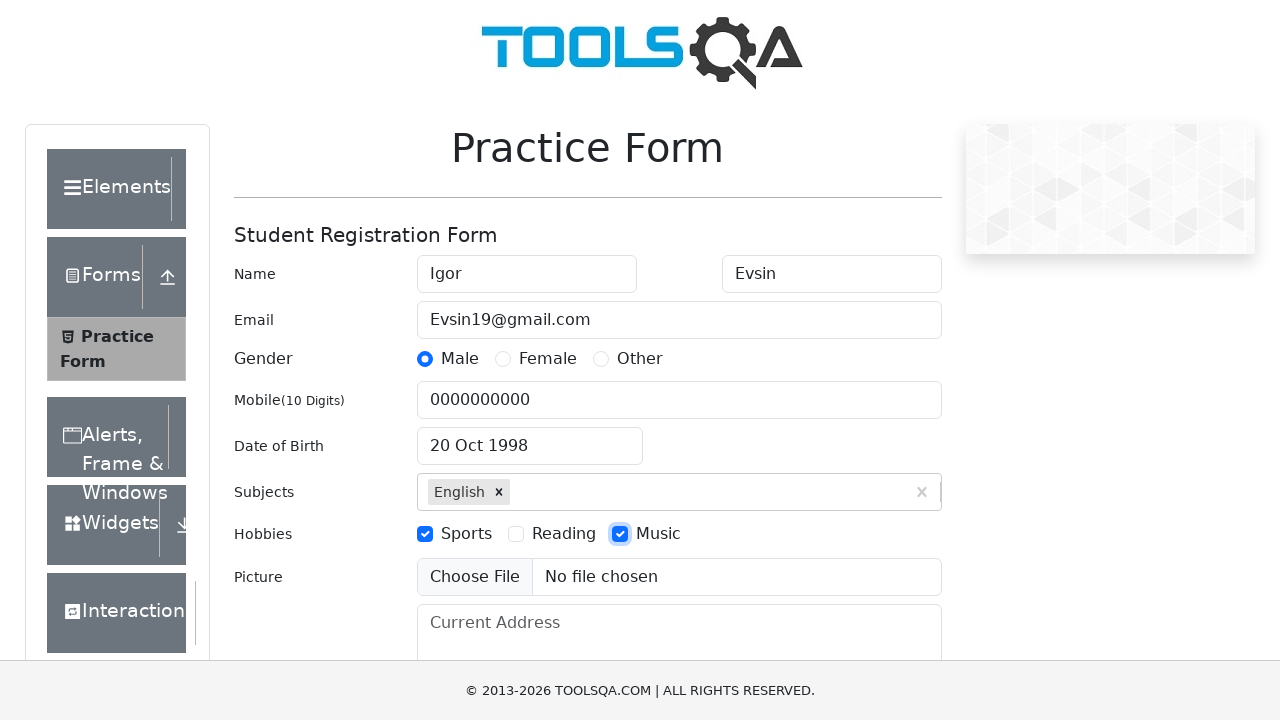

Filled current address with 'Street 999' on #currentAddress
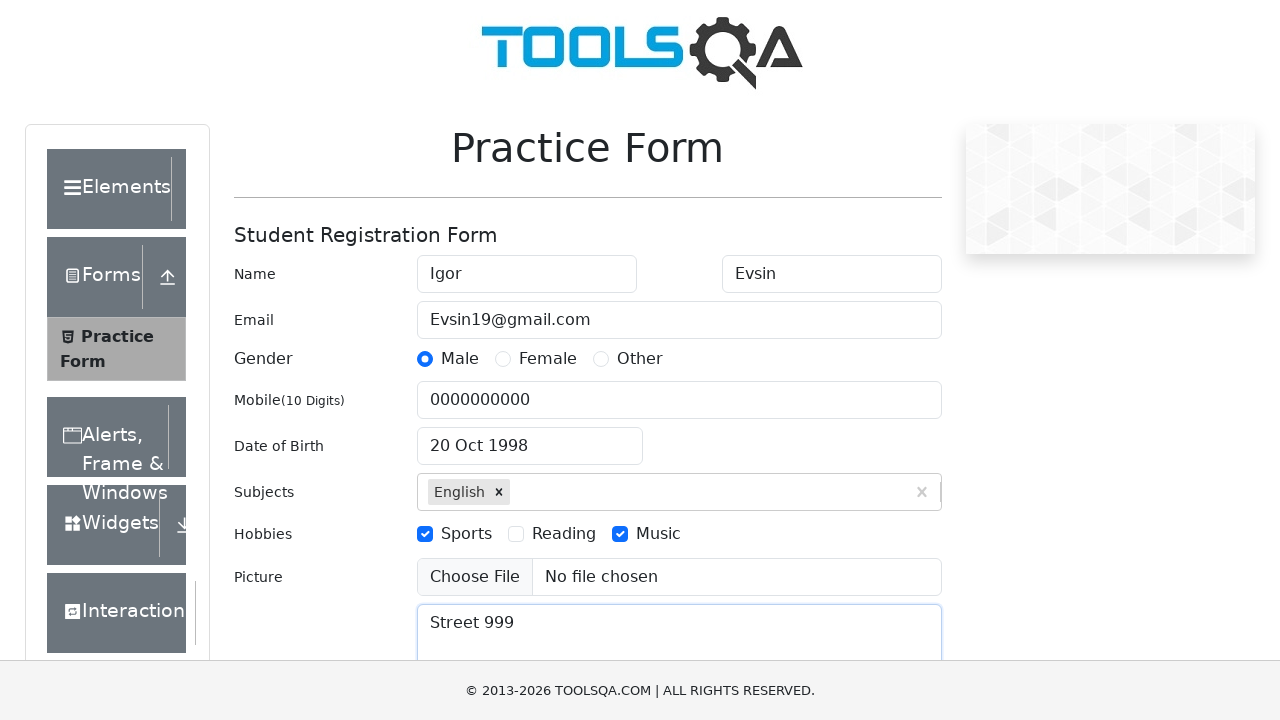

Clicked state dropdown at (527, 437) on #state
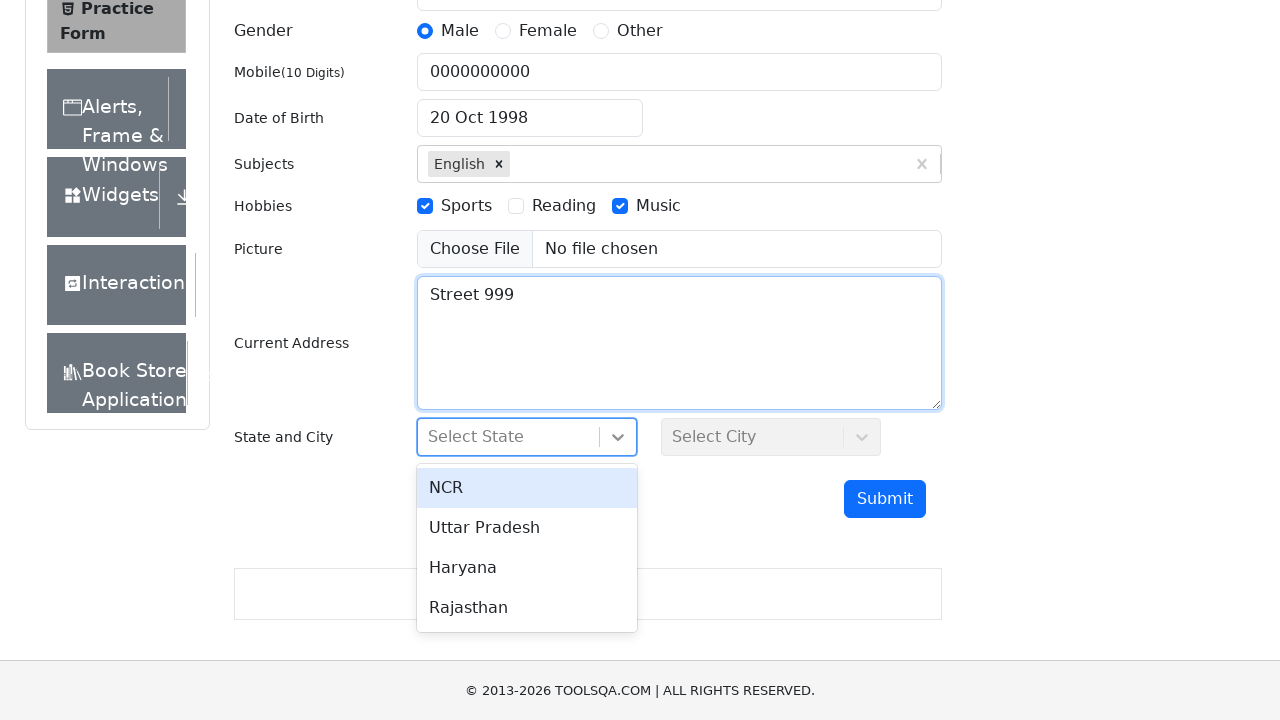

Filled state input with 'Haryana' on #react-select-3-input
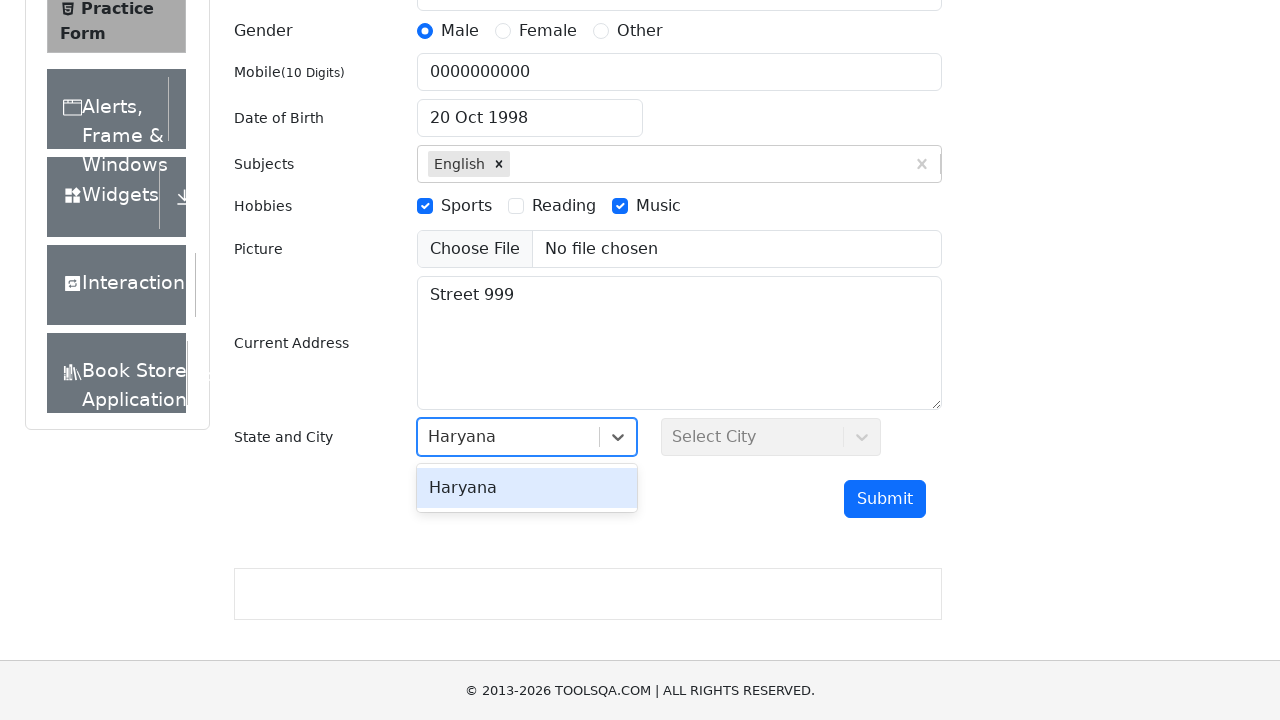

Pressed Enter to select Haryana state on #react-select-3-input
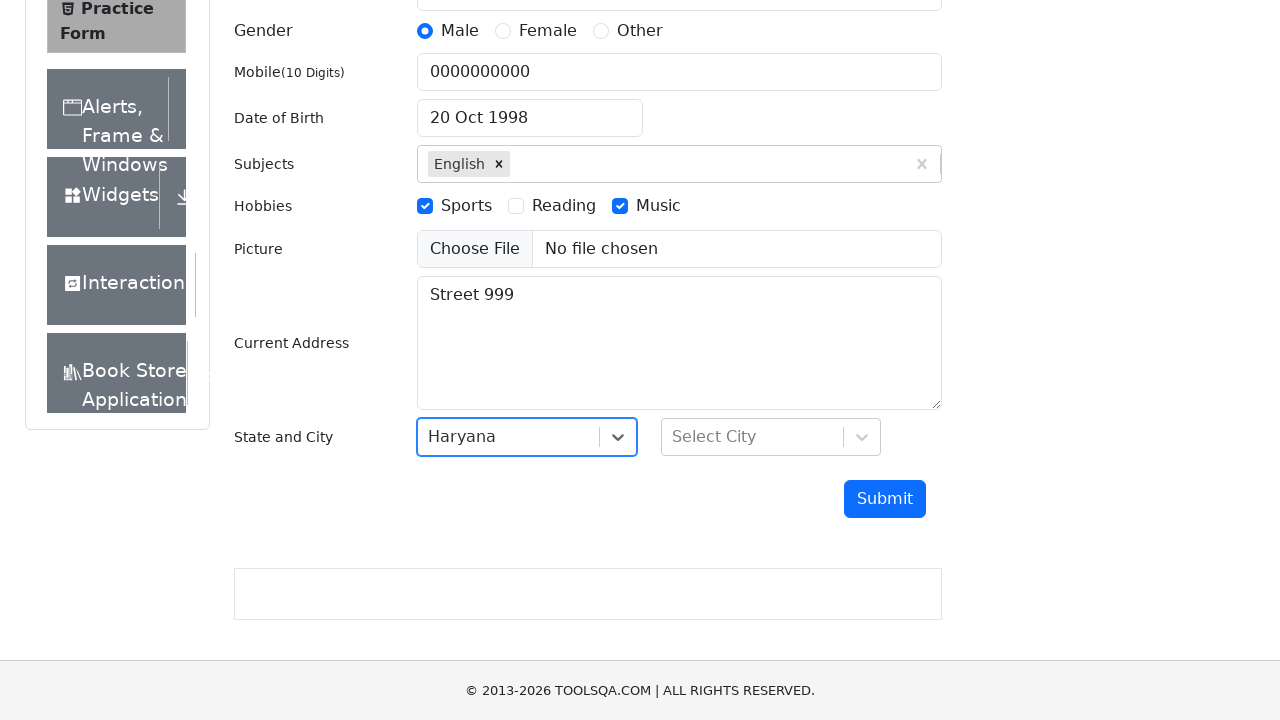

Clicked city dropdown at (771, 437) on #city
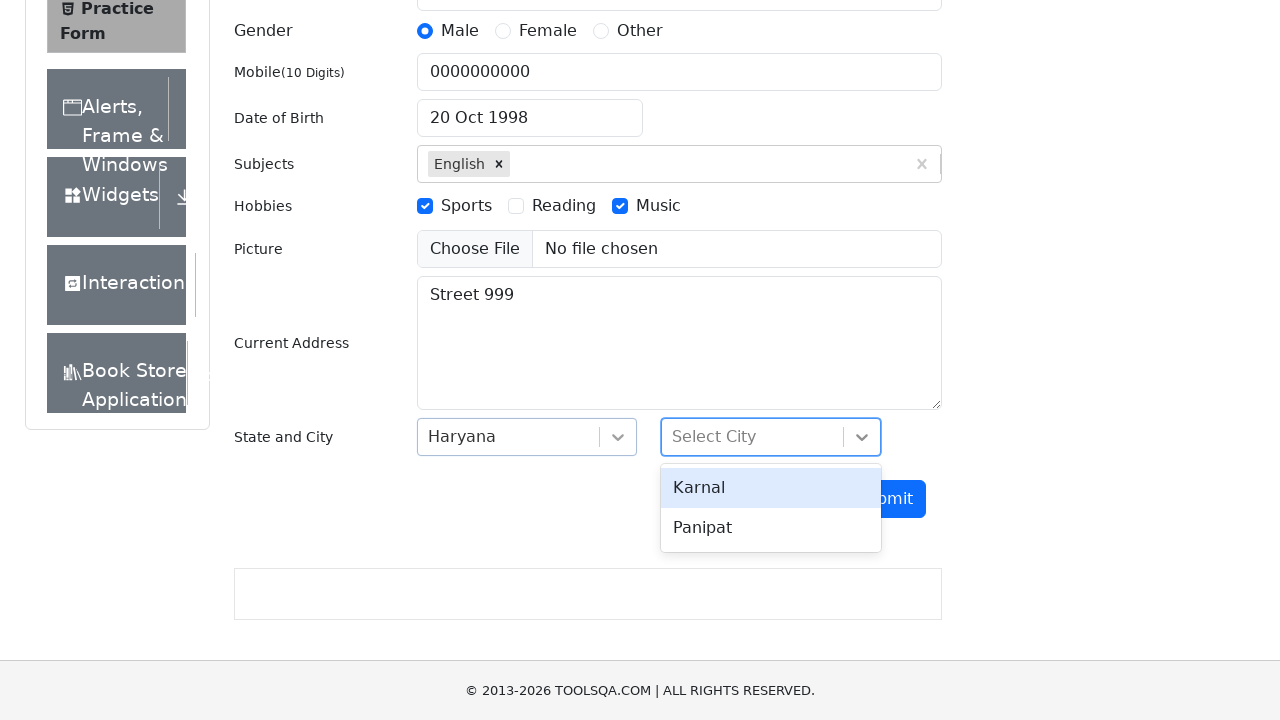

Filled city input with 'Karnal' on #react-select-4-input
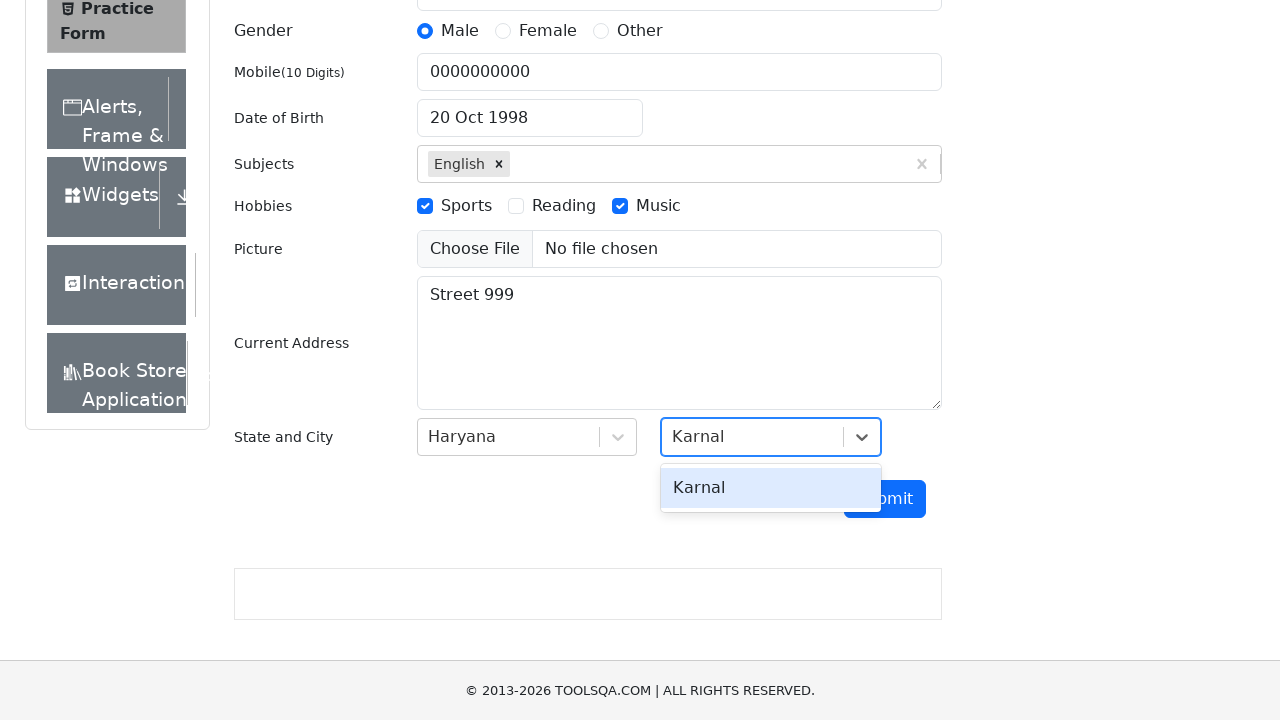

Pressed Enter to select Karnal city on #react-select-4-input
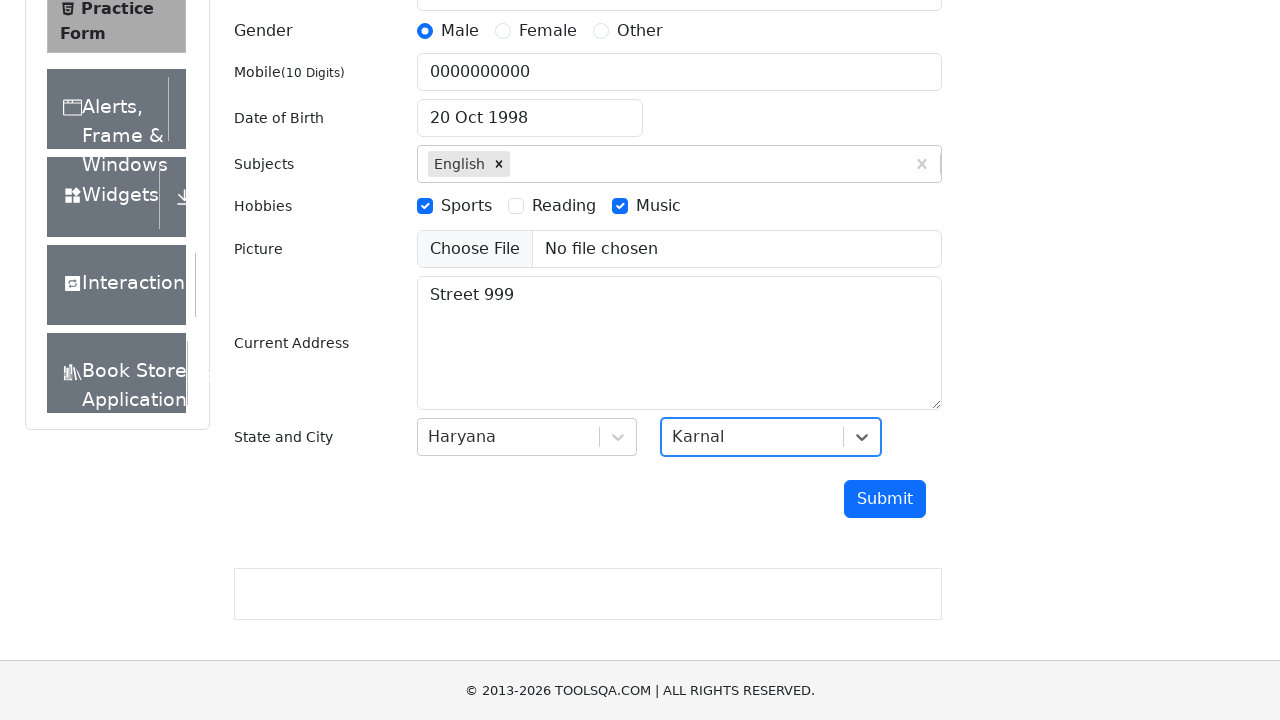

Clicked submit button to submit the form at (885, 499) on #submit
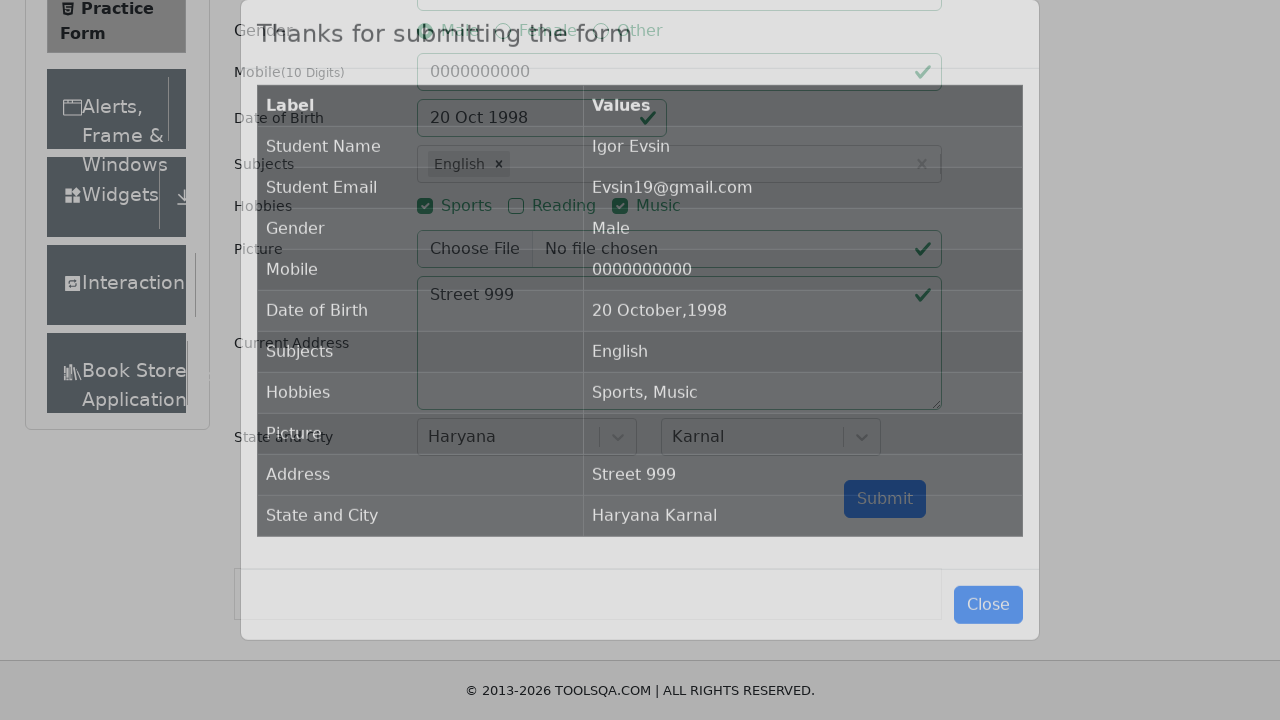

Results table loaded after form submission
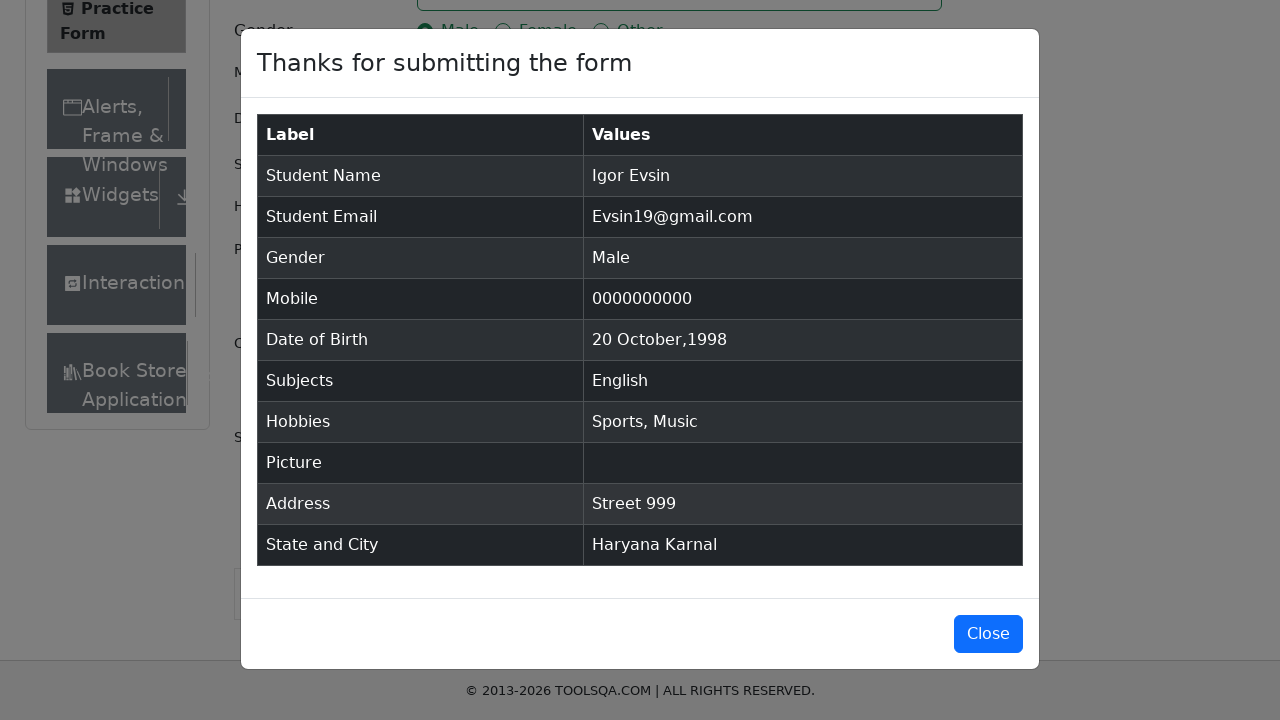

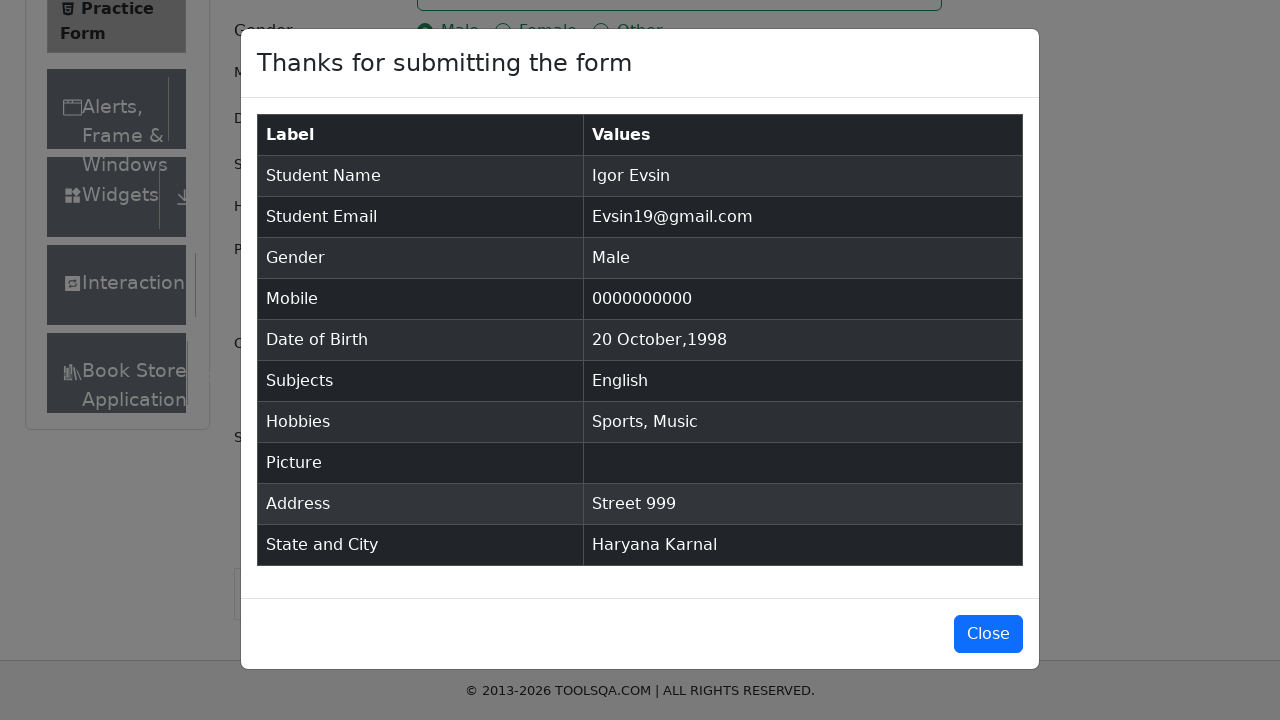